Clicks the Pricing link and verifies navigation to pricing page

Starting URL: https://classic.freecrm.com/index.html?e=1

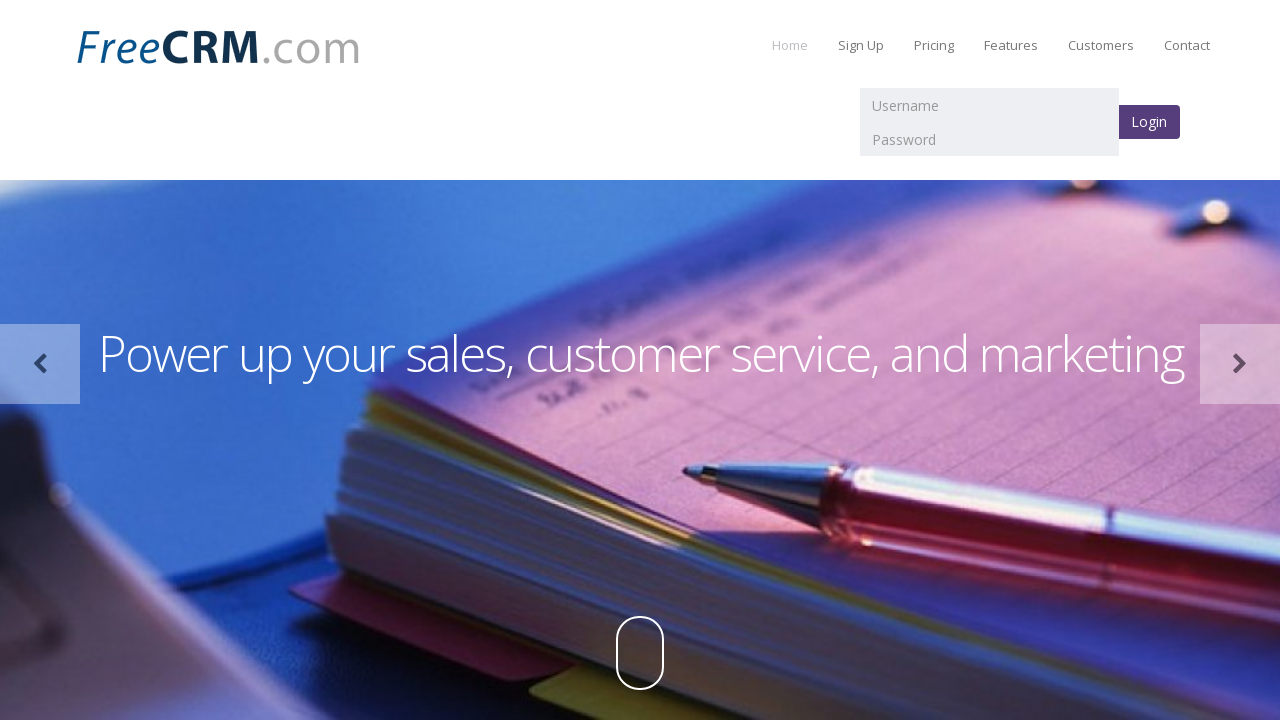

Clicked Pricing link at (934, 45) on a:text('Pricing')
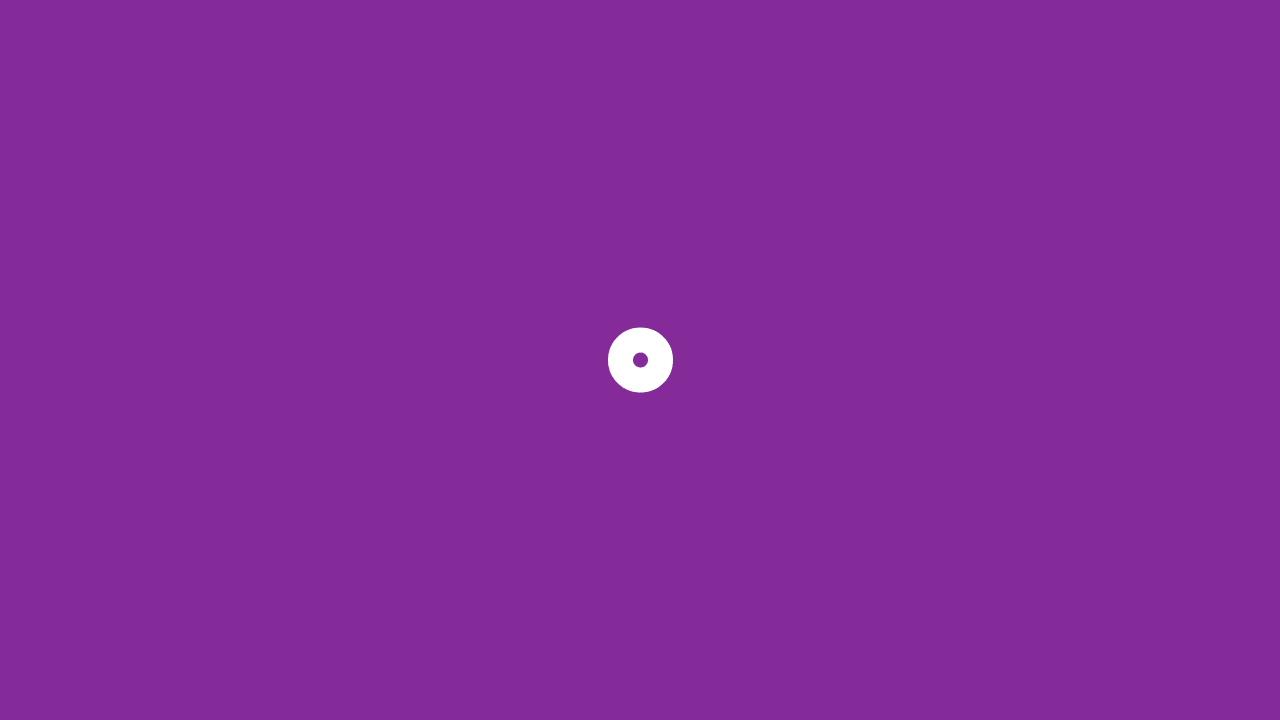

Navigated to pricing page
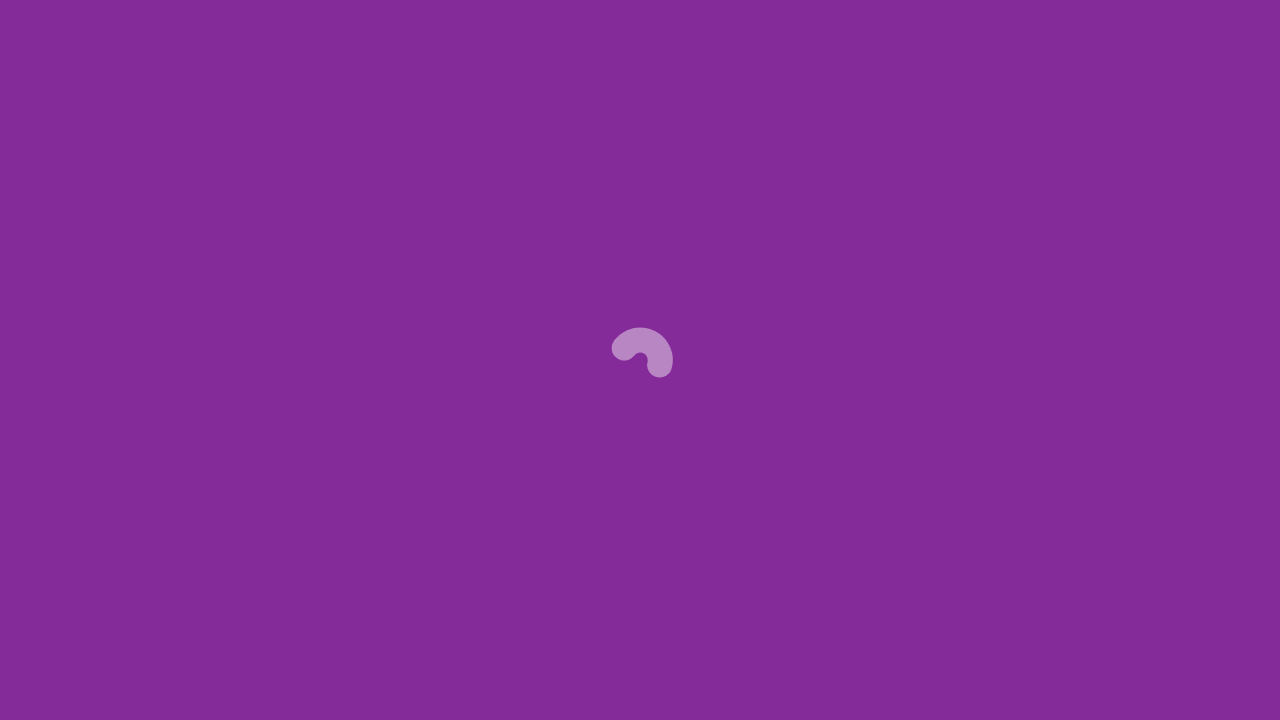

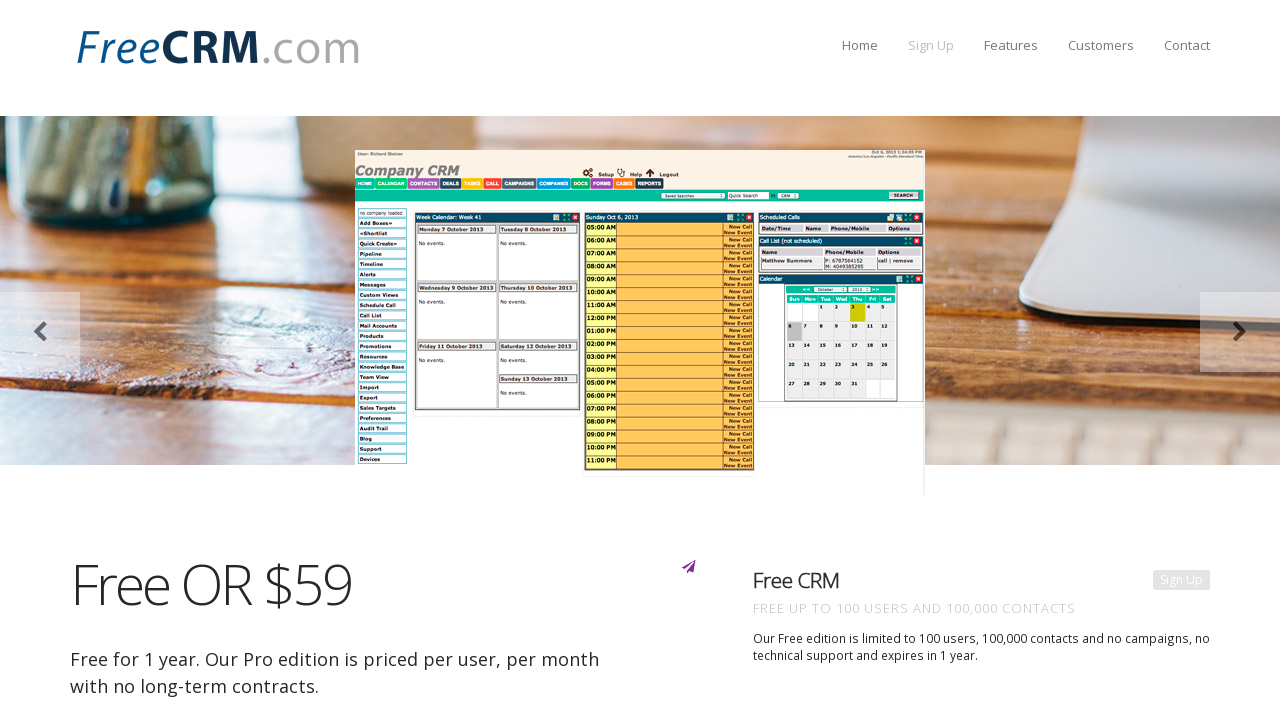